Tests geolocation functionality by clicking the button to get location and verifying the latitude and longitude values are displayed

Starting URL: https://the-internet.herokuapp.com/geolocation

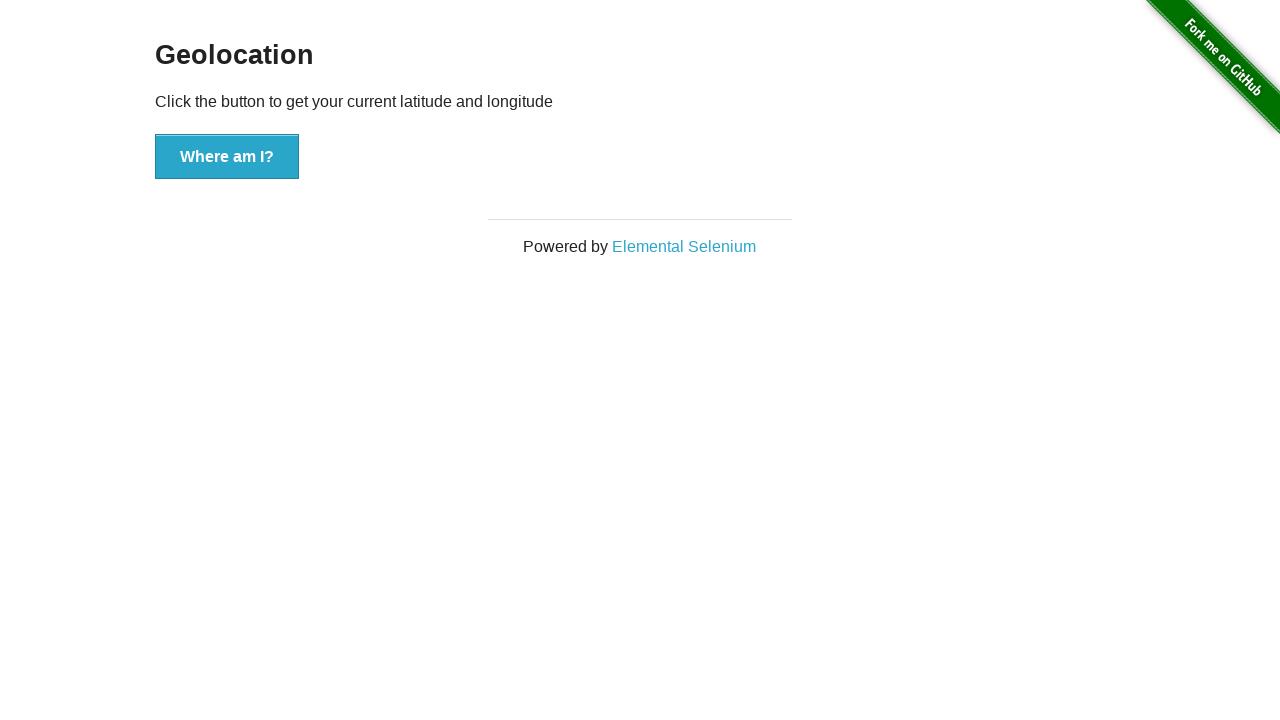

Granted geolocation permission to context
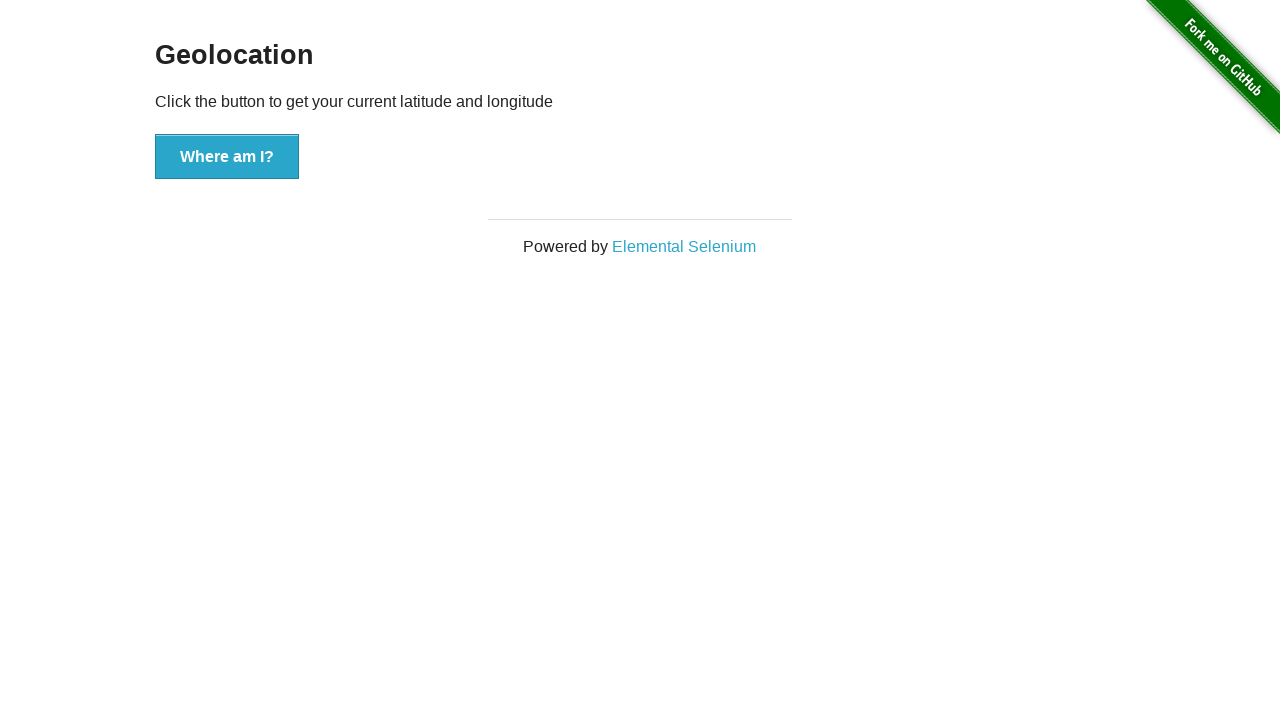

Set geolocation coordinates to Berlin (52.520007, 13.404954)
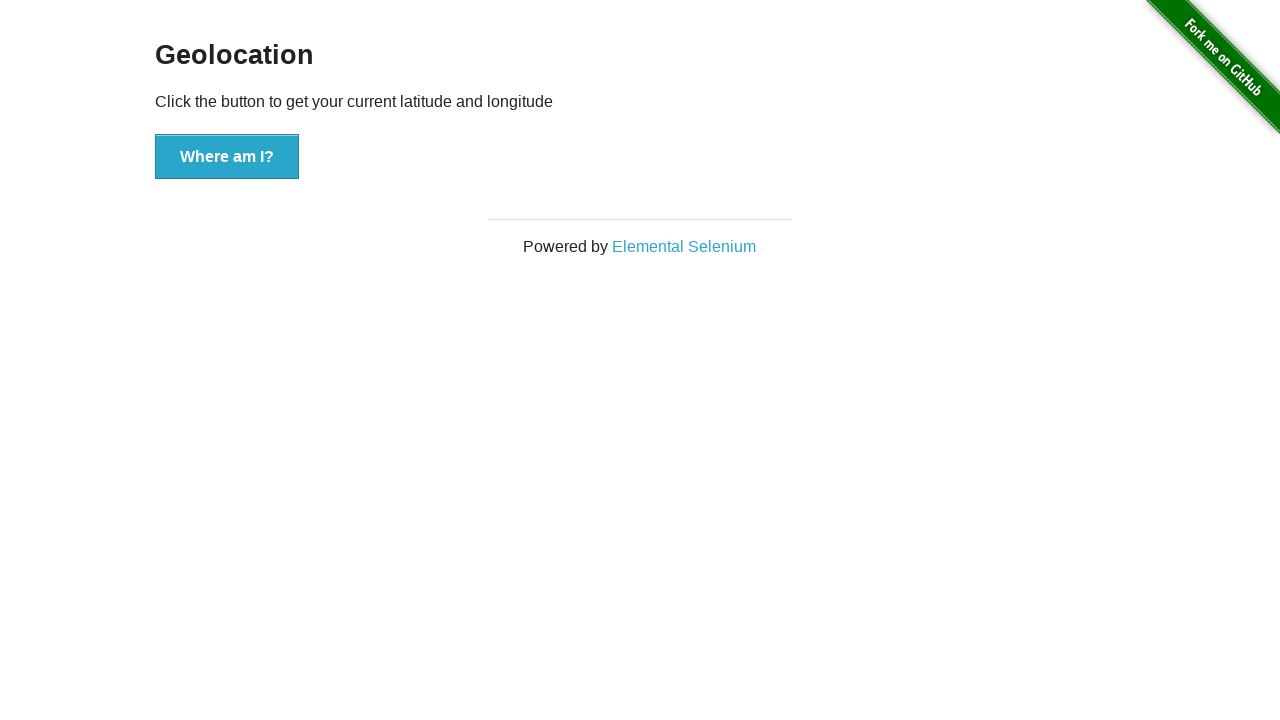

Clicked button to get geolocation at (227, 157) on button
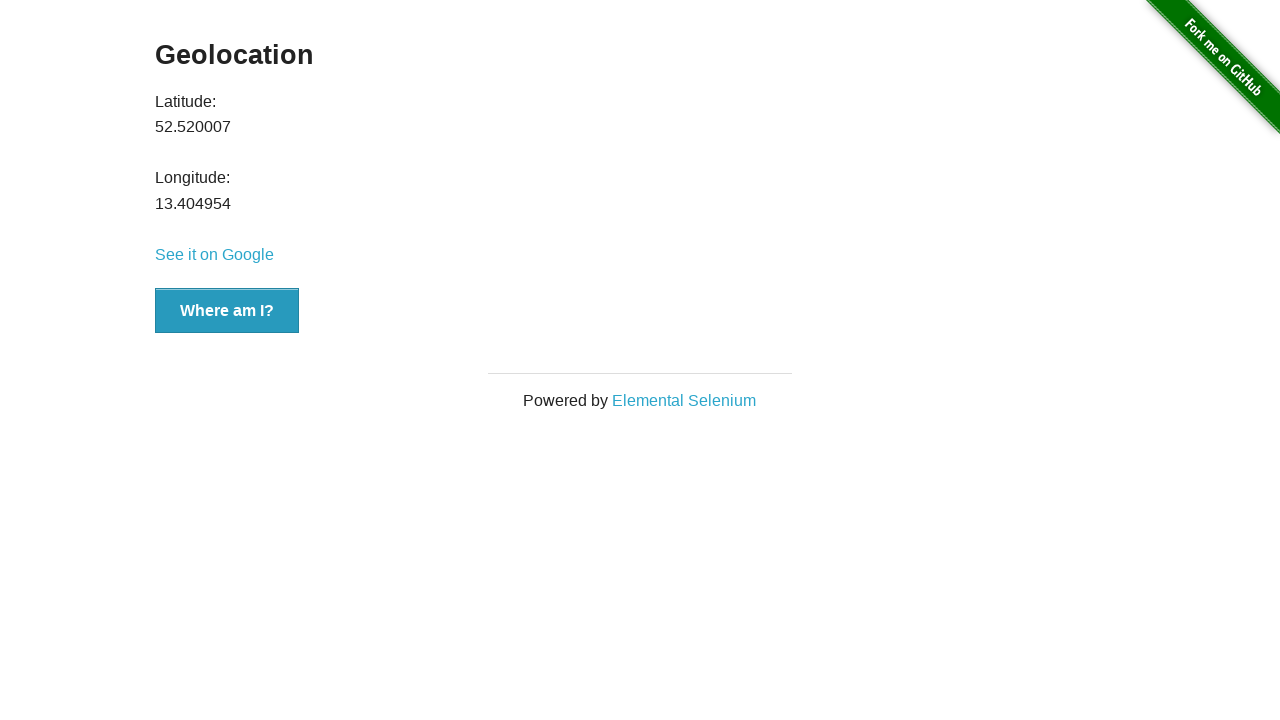

Latitude value element appeared
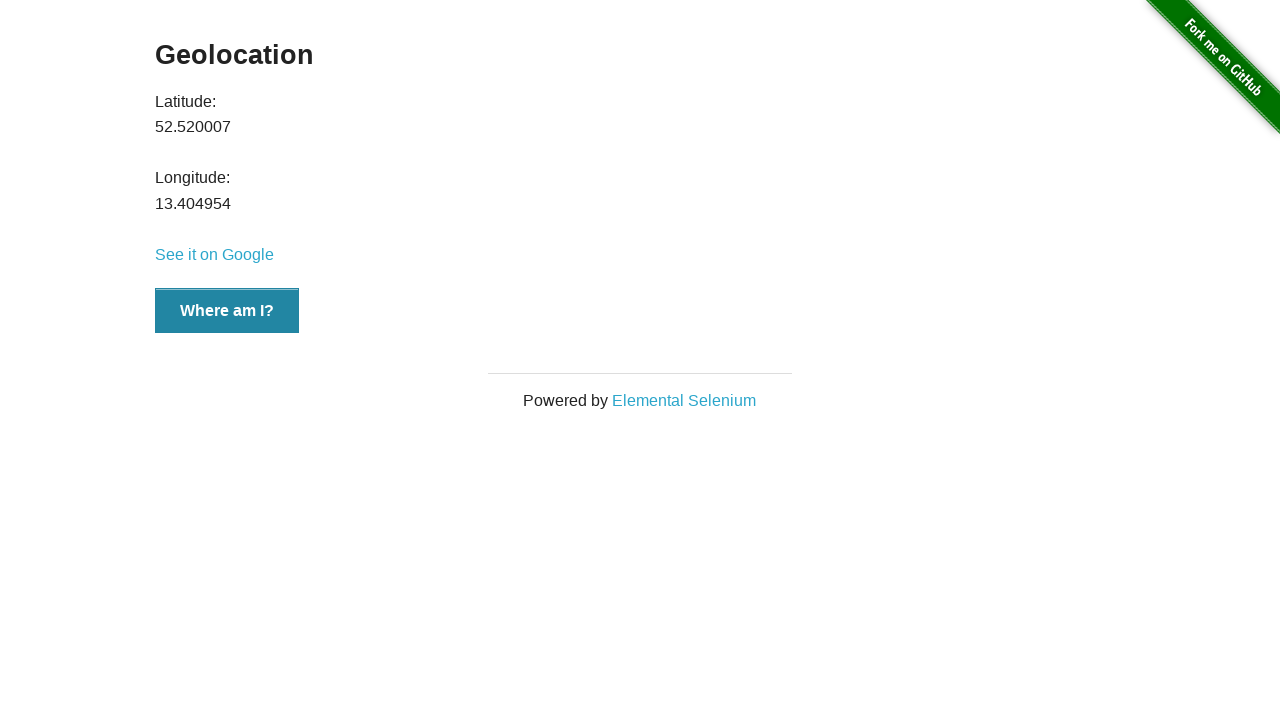

Retrieved latitude value: 52.520007
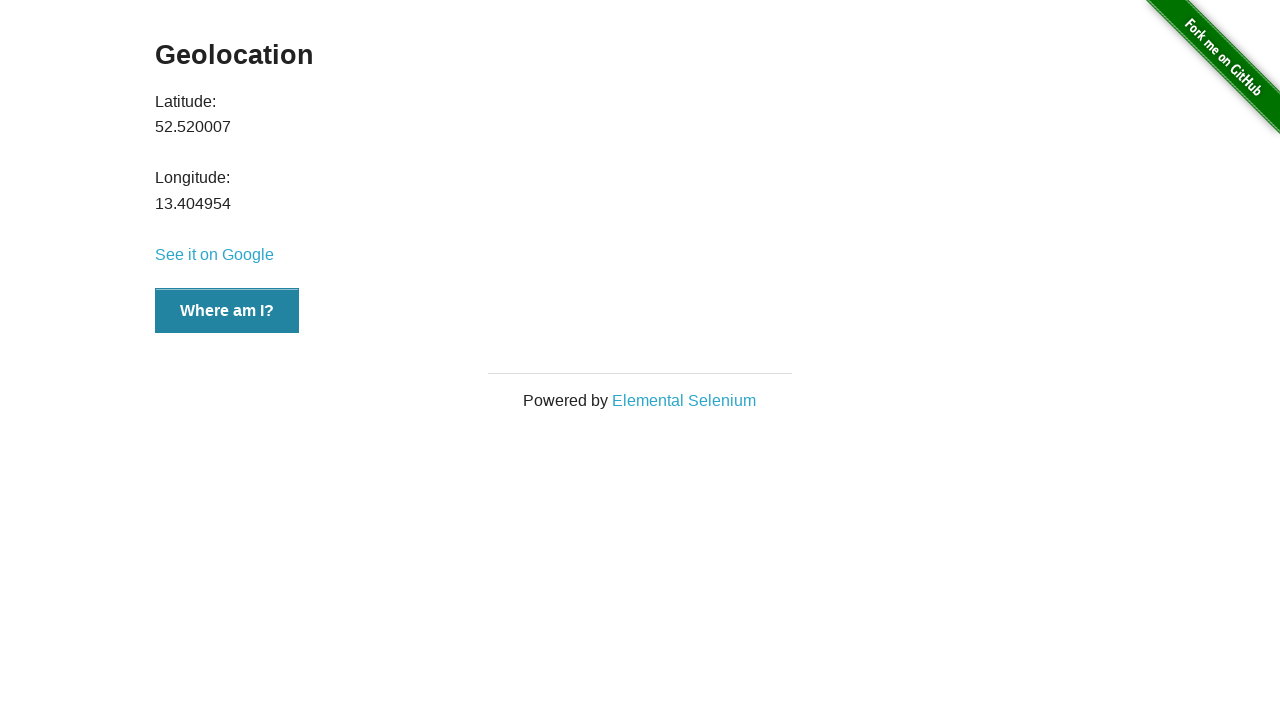

Retrieved longitude value: 13.404954
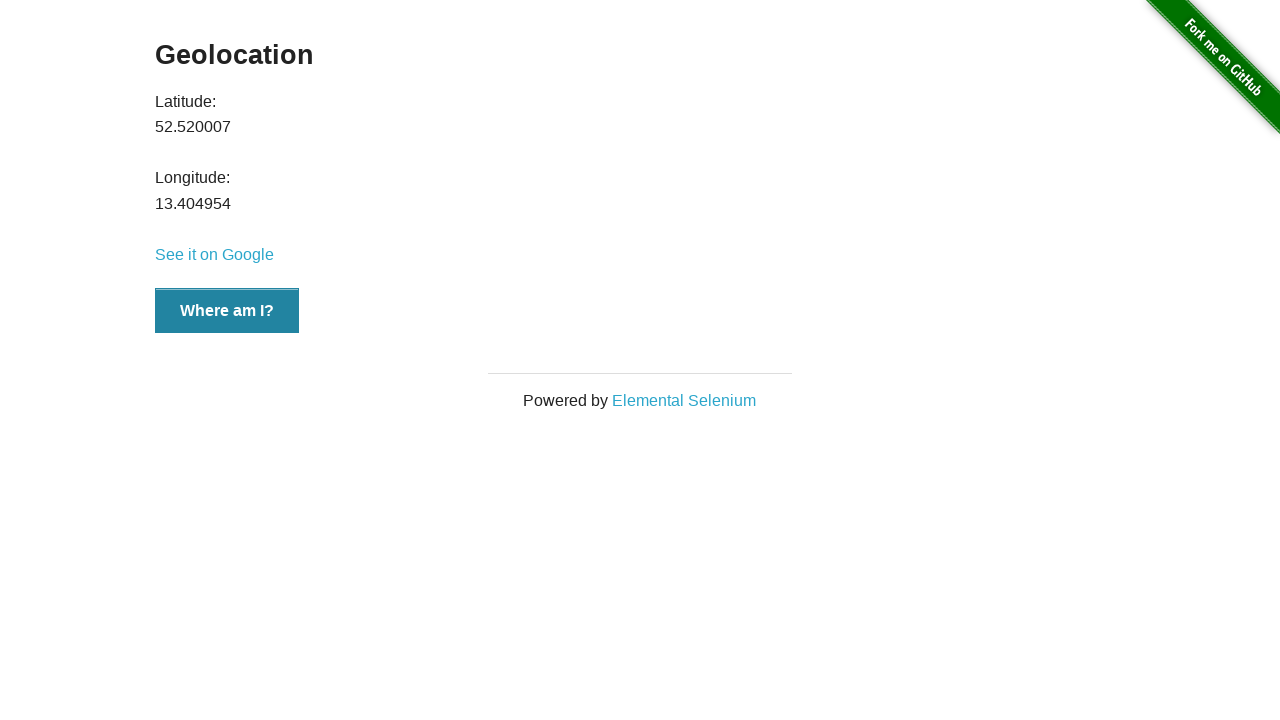

Verified latitude value matches expected coordinate within tolerance
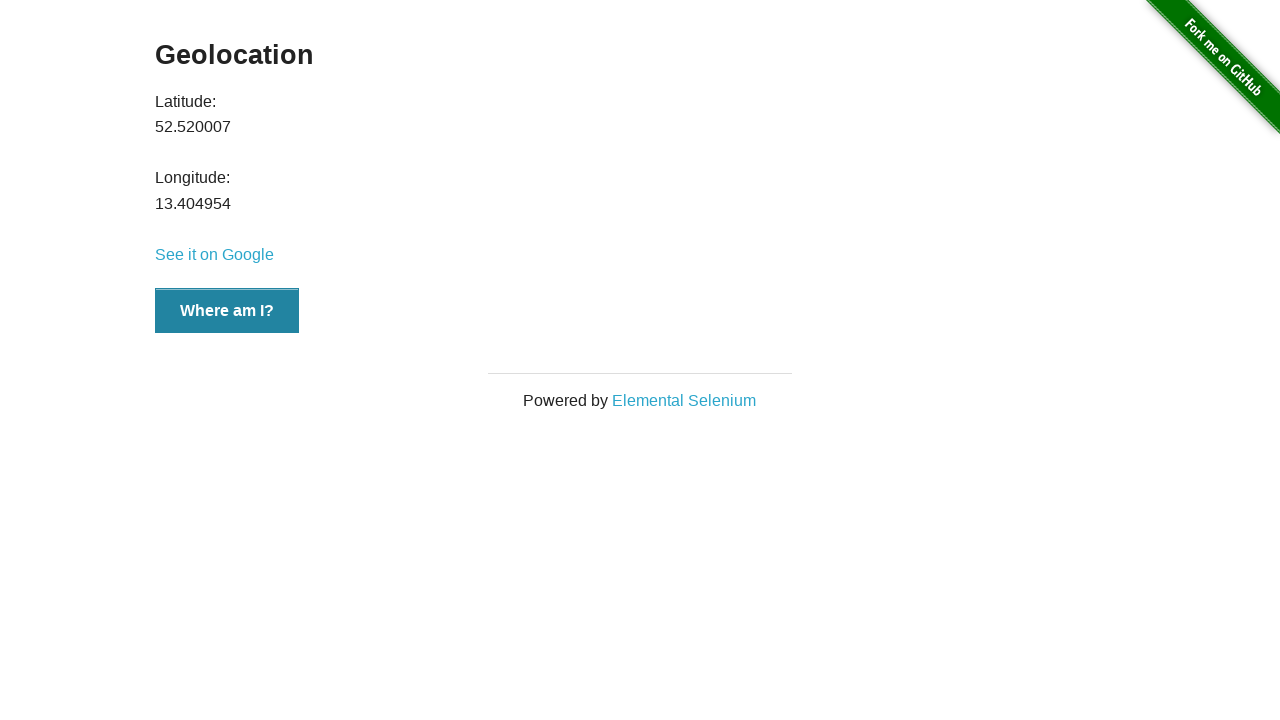

Verified longitude value matches expected coordinate within tolerance
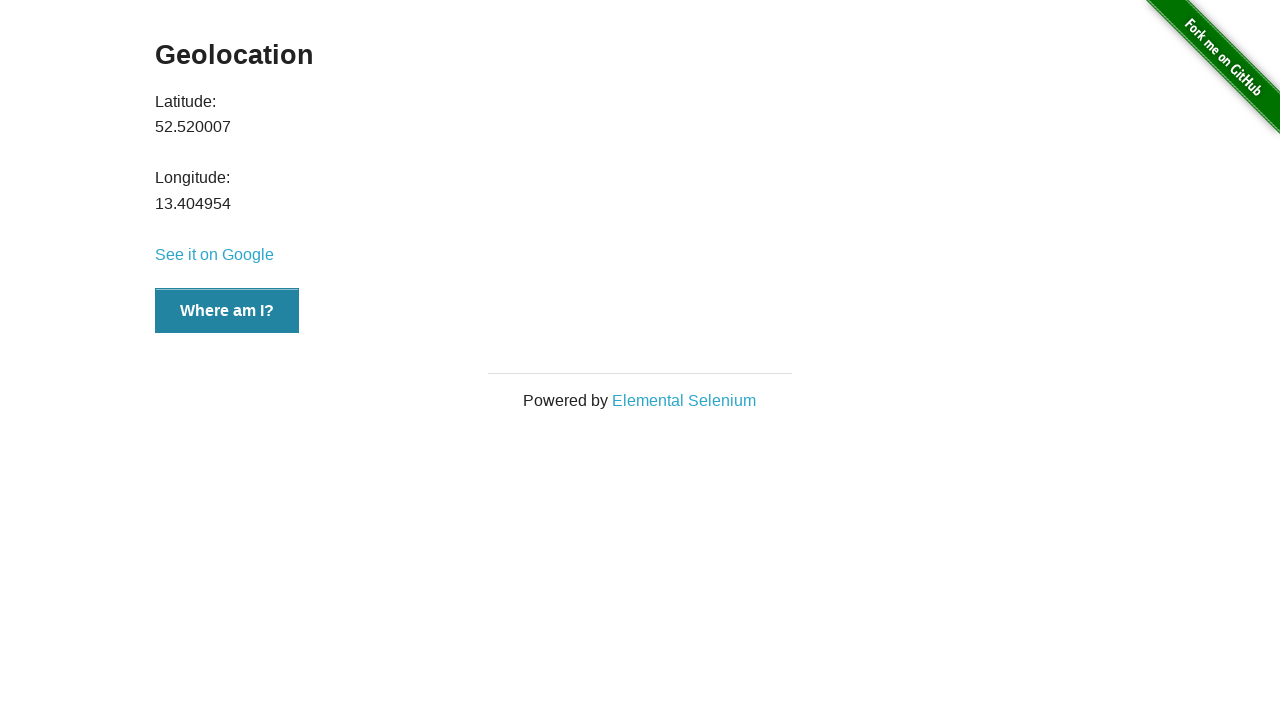

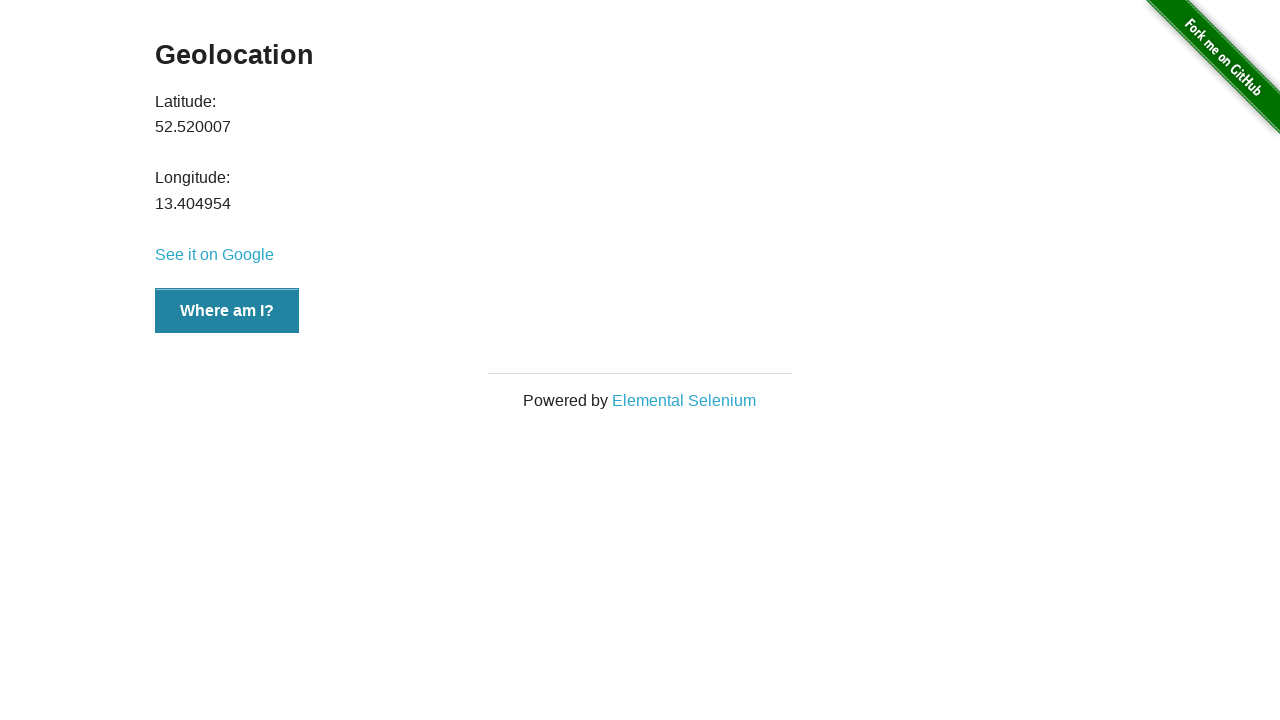